Tests dynamic controls functionality by verifying a text input field's enabled state changes after clicking a toggle button.

Starting URL: https://v1.training-support.net/selenium/dynamic-controls

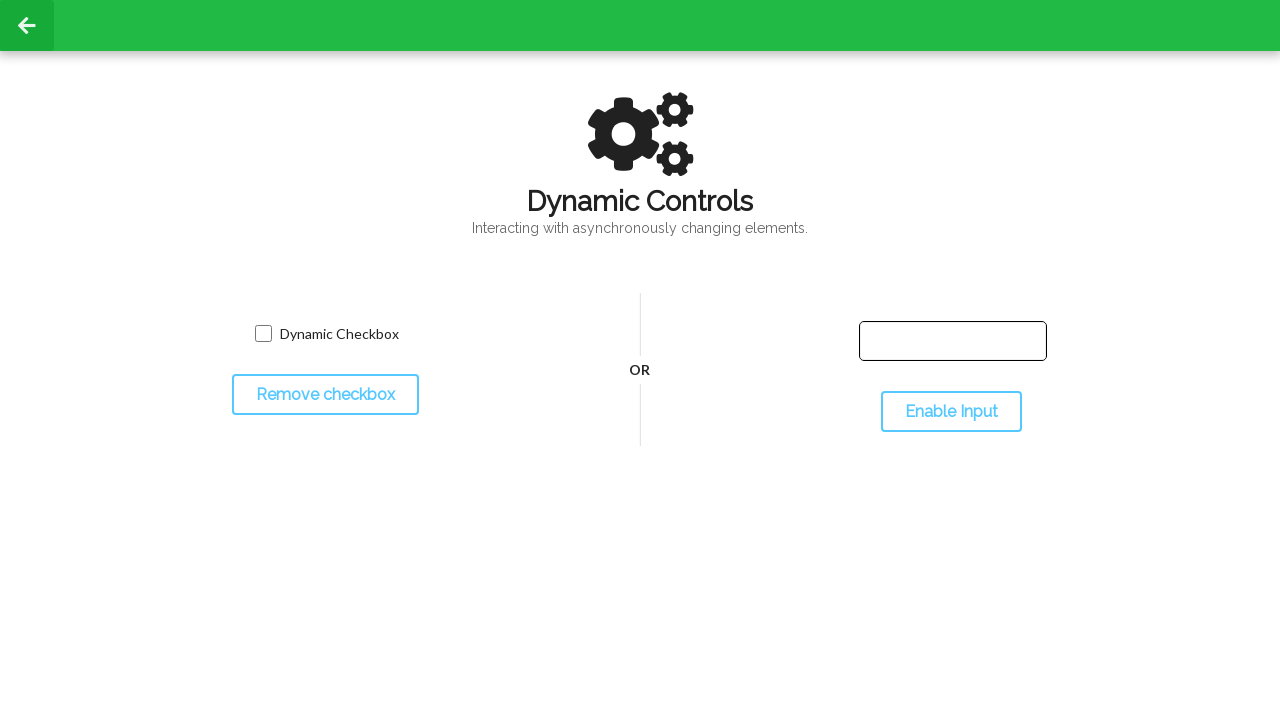

Located the text input field
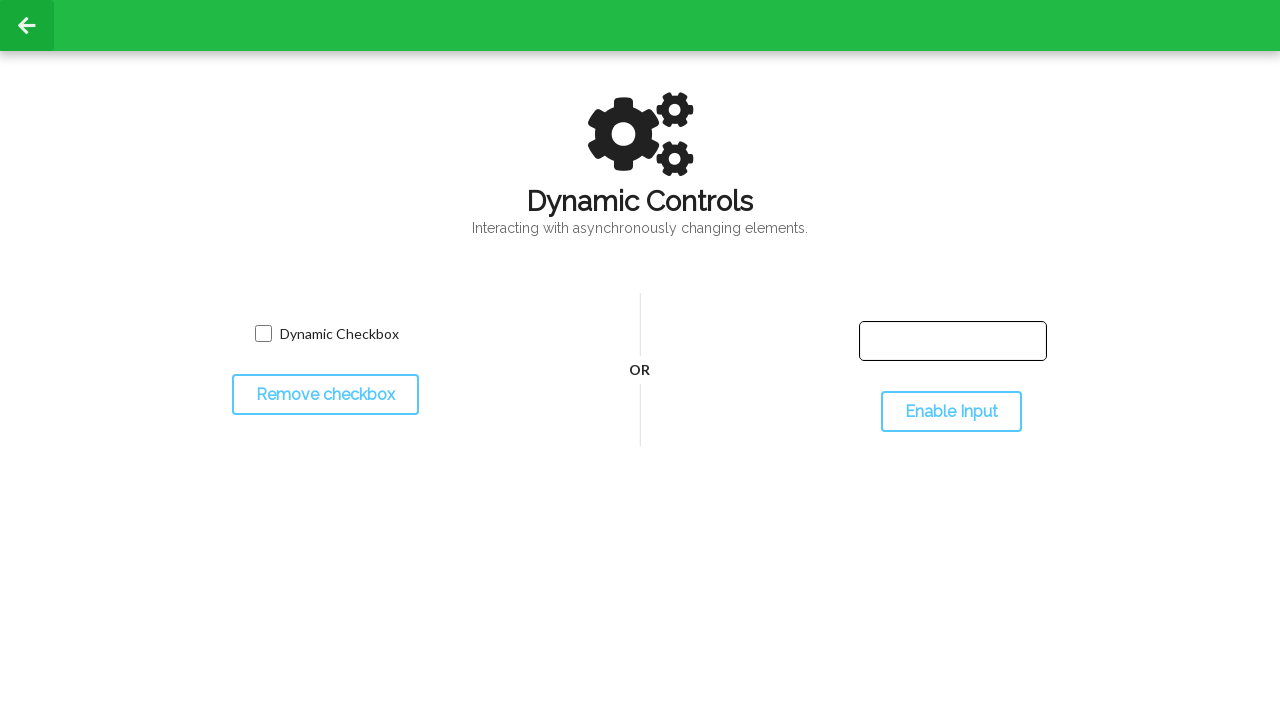

Checked initial state of input field - enabled: False
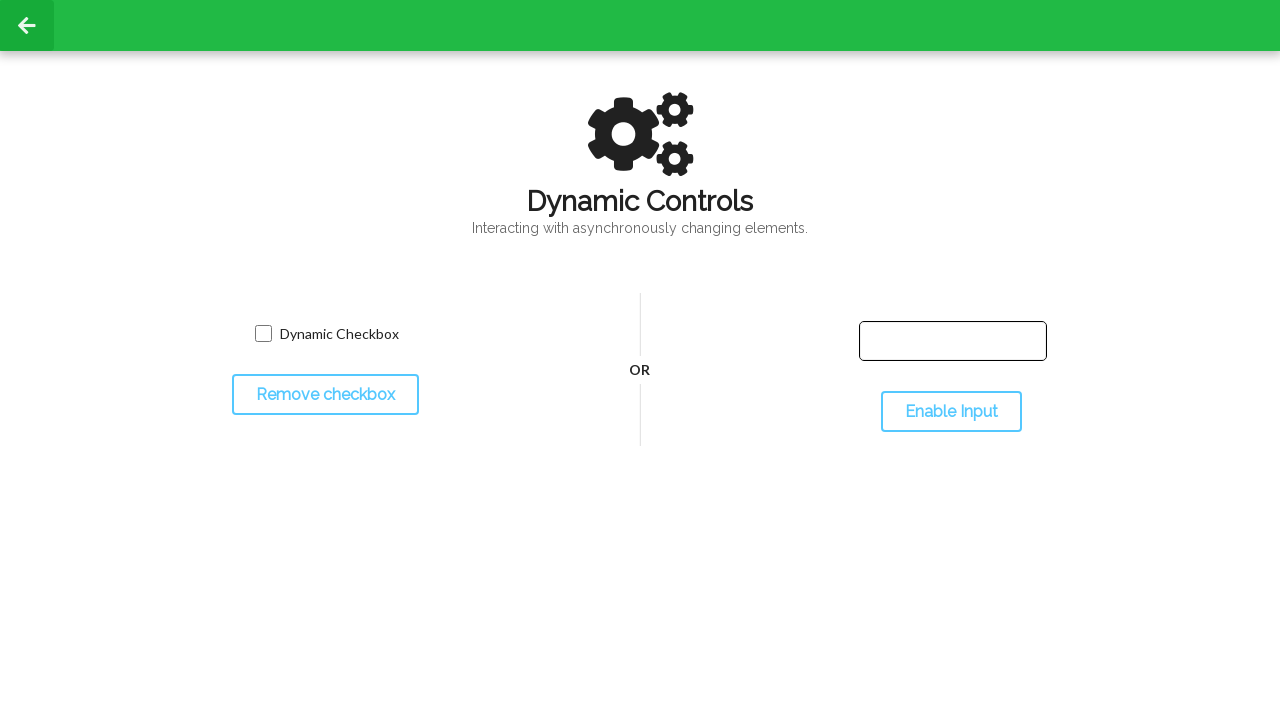

Clicked the toggle button to change input field's enabled state at (951, 412) on #toggleInput
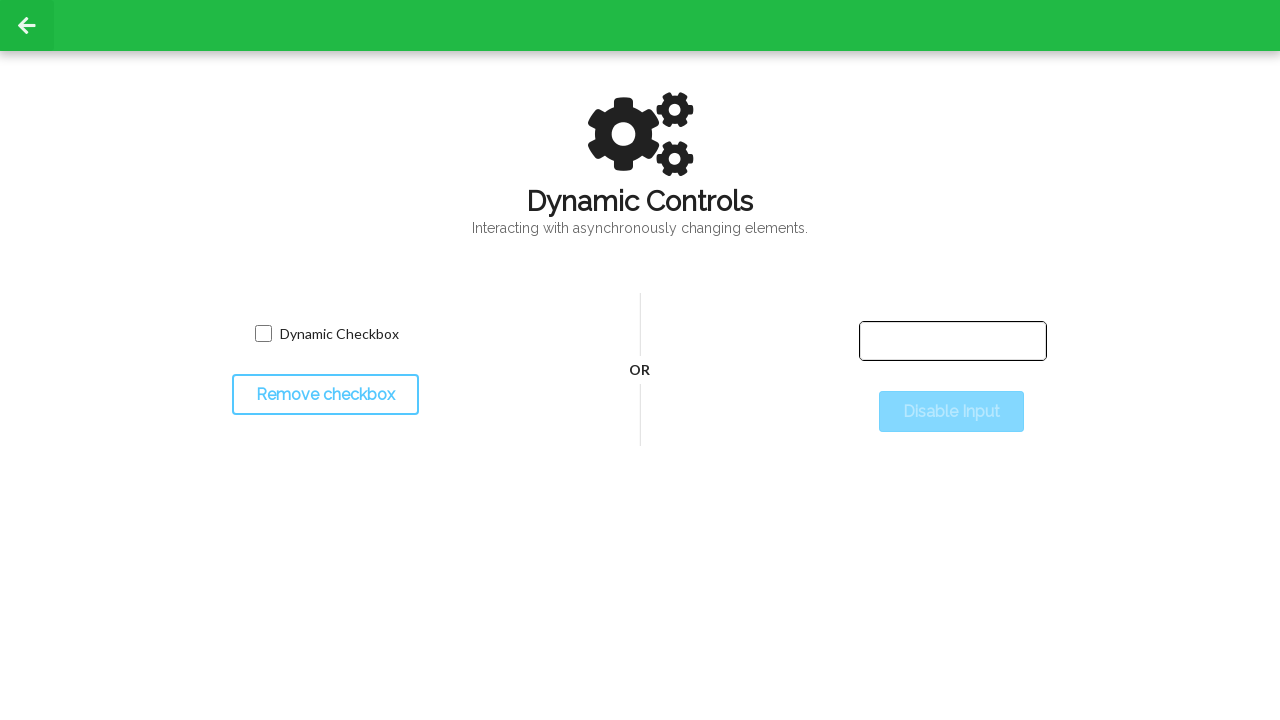

Waited 500ms for state change to take effect
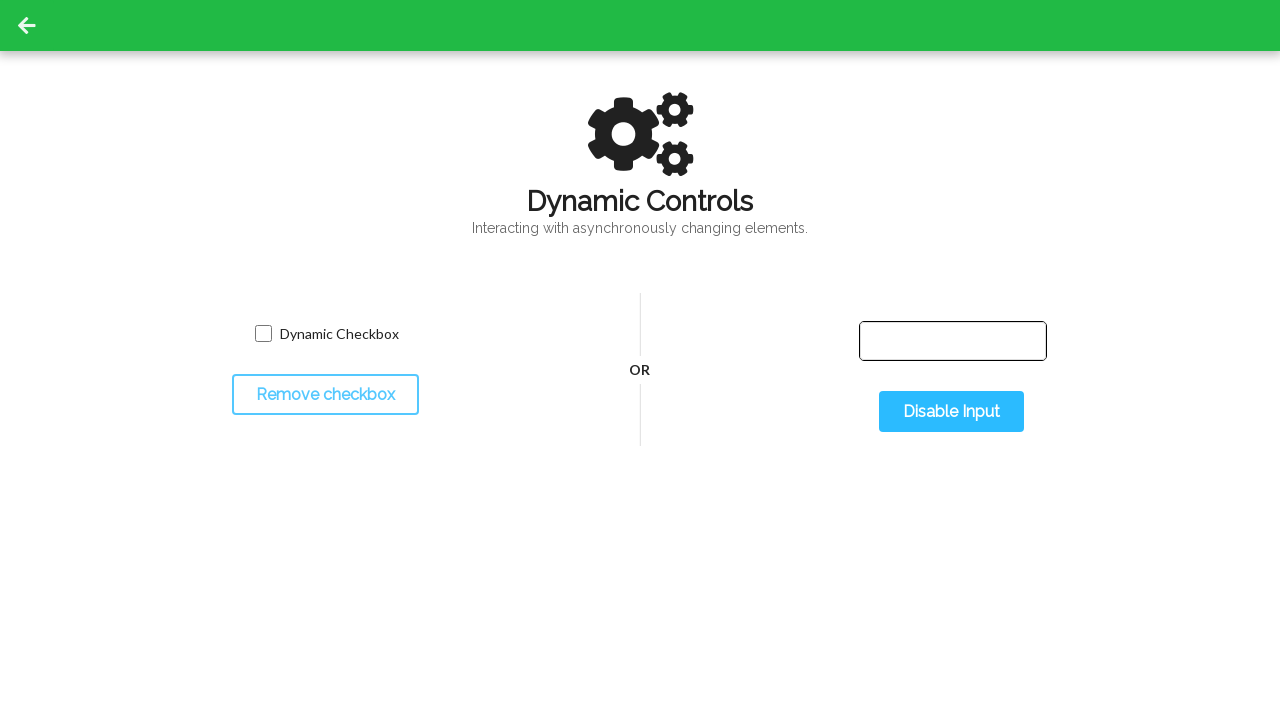

Checked final state of input field - enabled: True
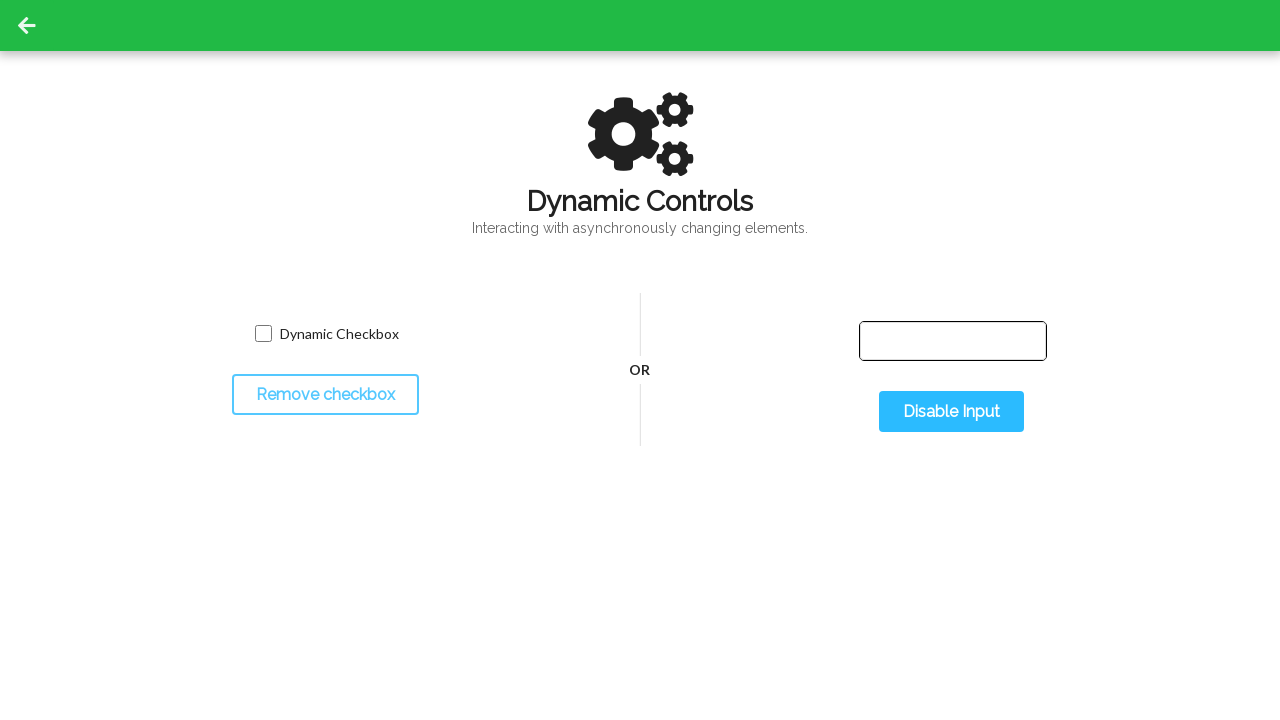

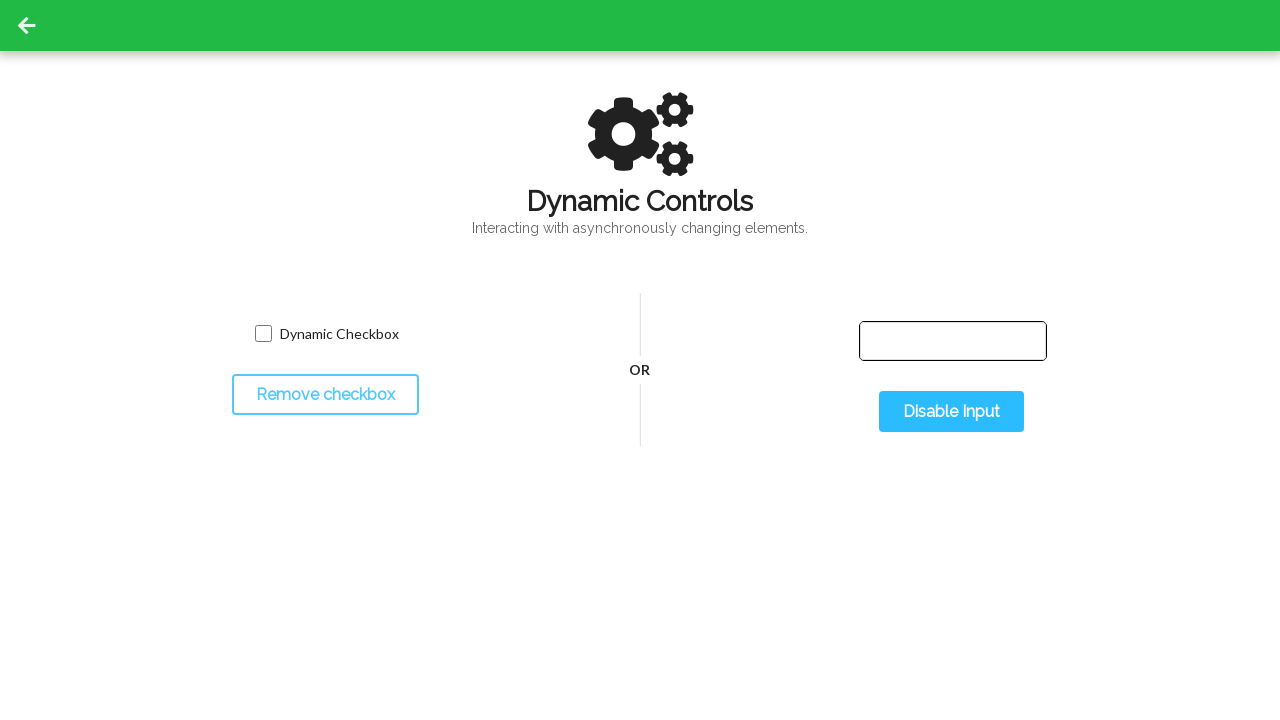